Tests file download functionality by navigating to the download page and downloading the first text file

Starting URL: https://the-internet.herokuapp.com

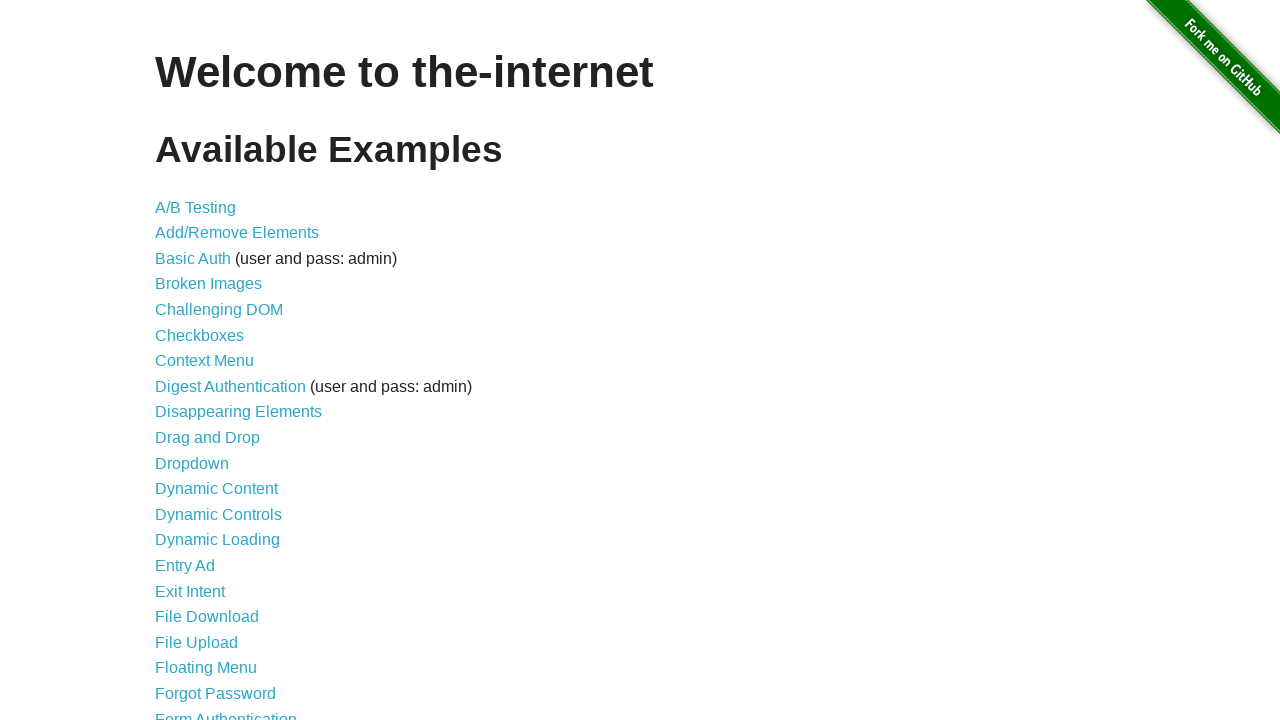

Clicked on File Download link at (207, 617) on internal:role=link[name="File Download"s]
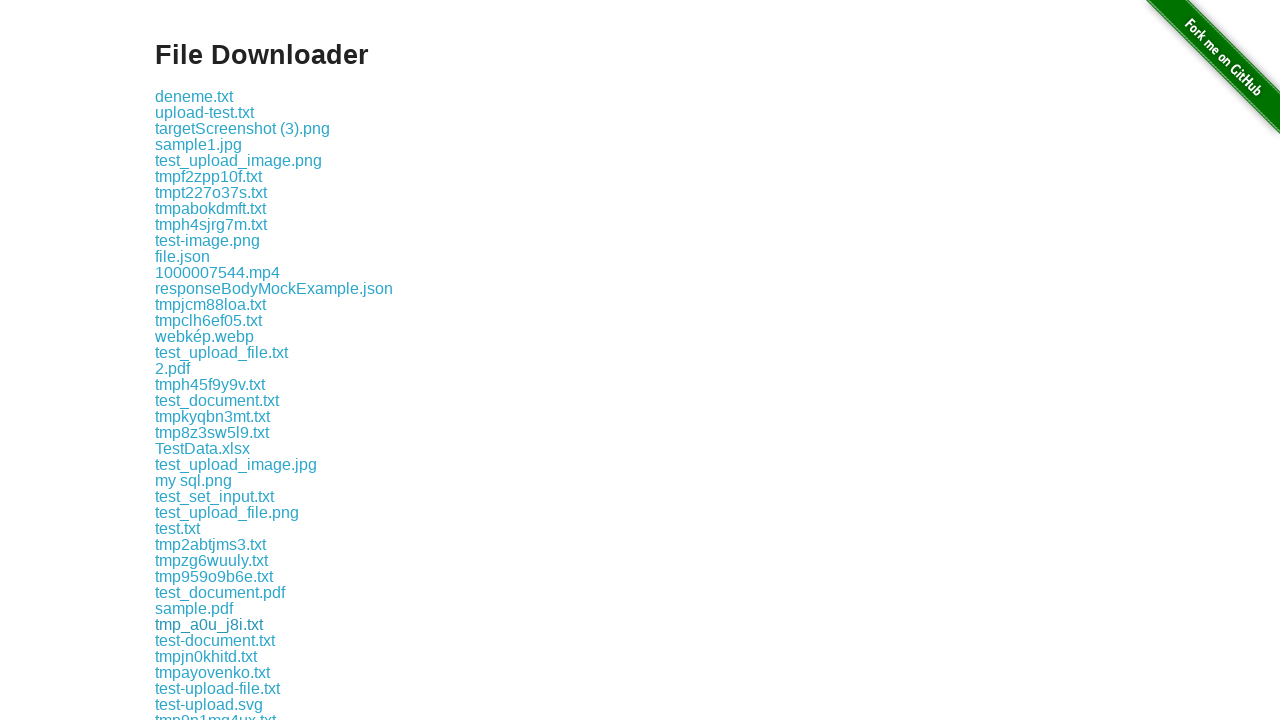

Clicked on first text file to download at (194, 96) on xpath=//a[contains(@href, '.txt')] >> nth=0
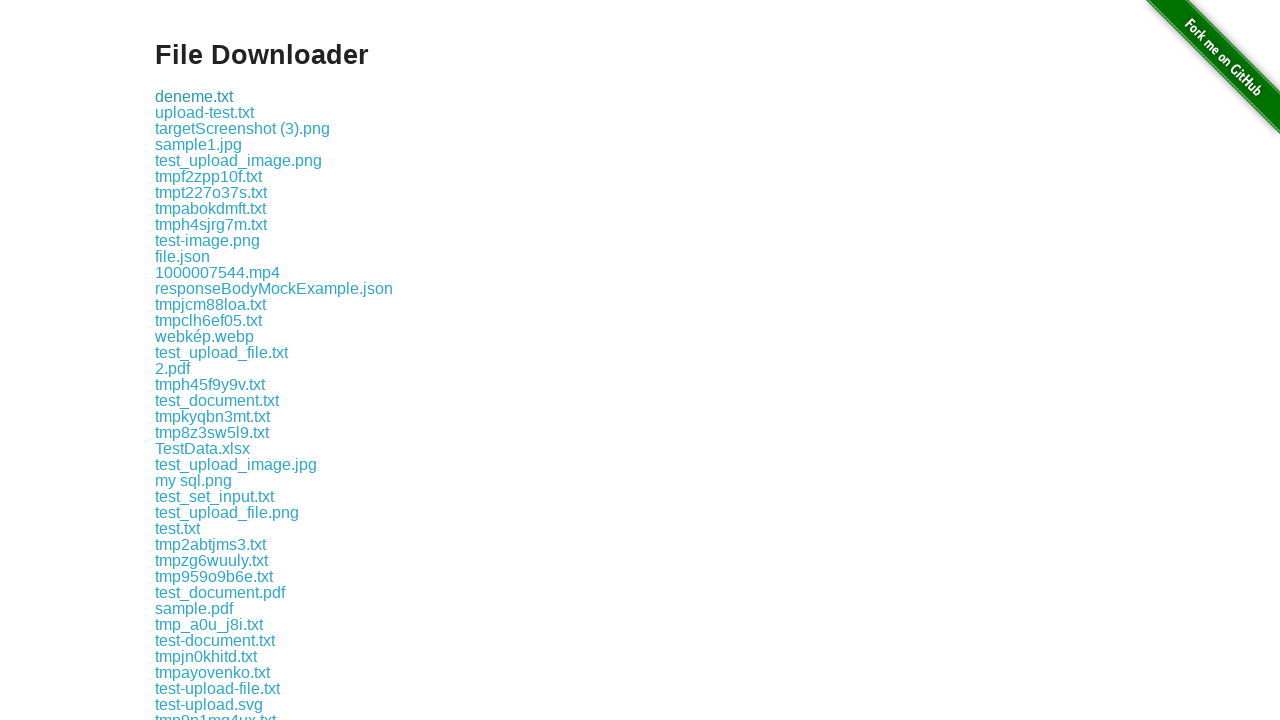

File download completed and captured
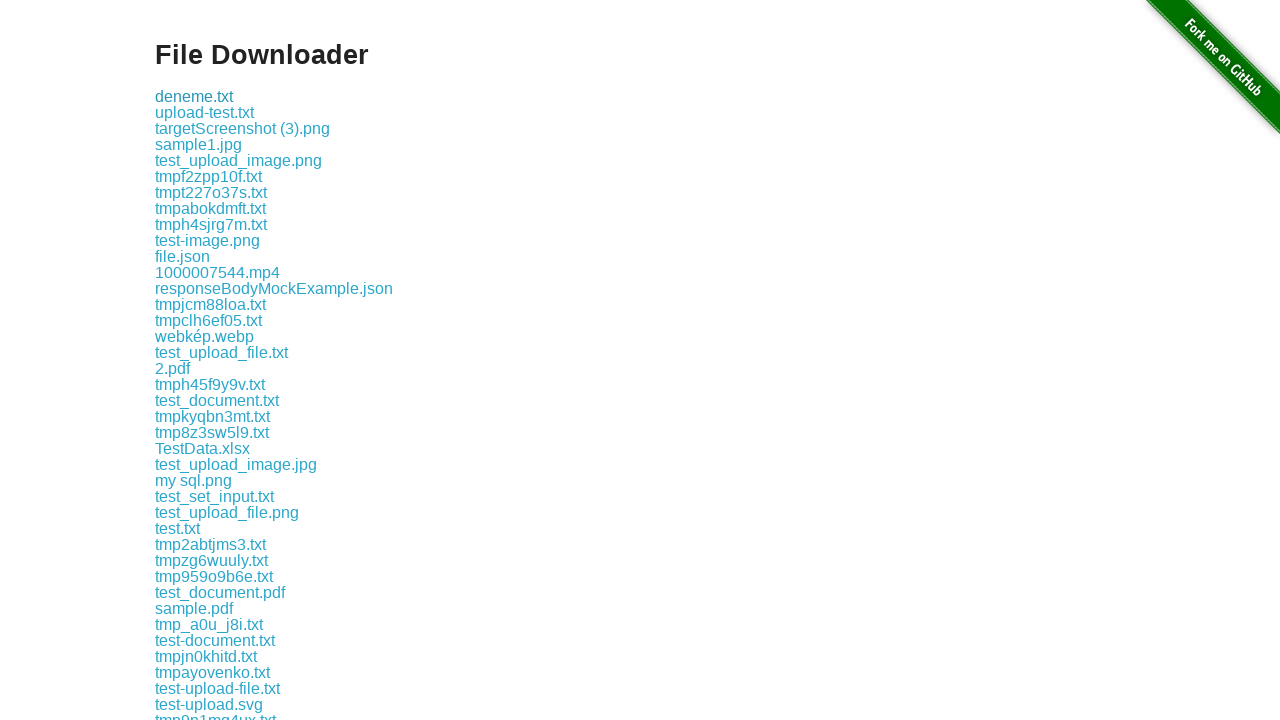

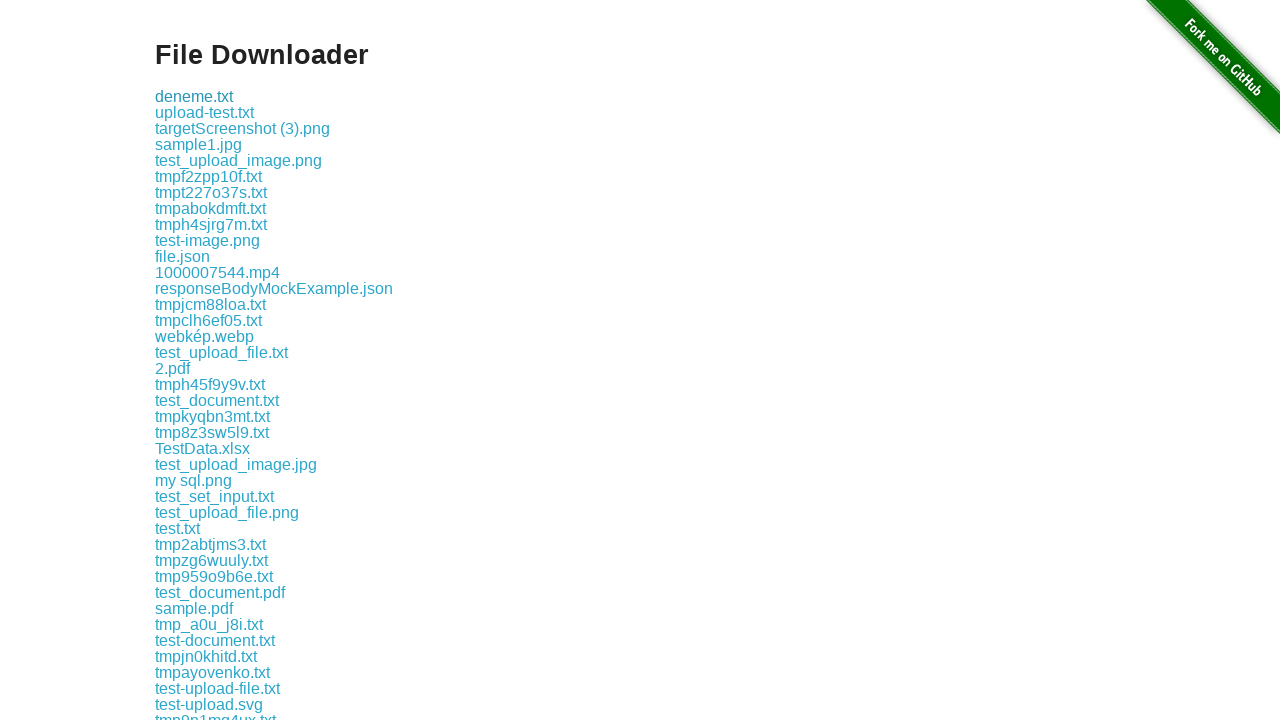